Tests different types of alerts on the LetCode website including simple alerts, confirm dialogs, modern alerts, and prompt alerts

Starting URL: https://letcode.in/alert

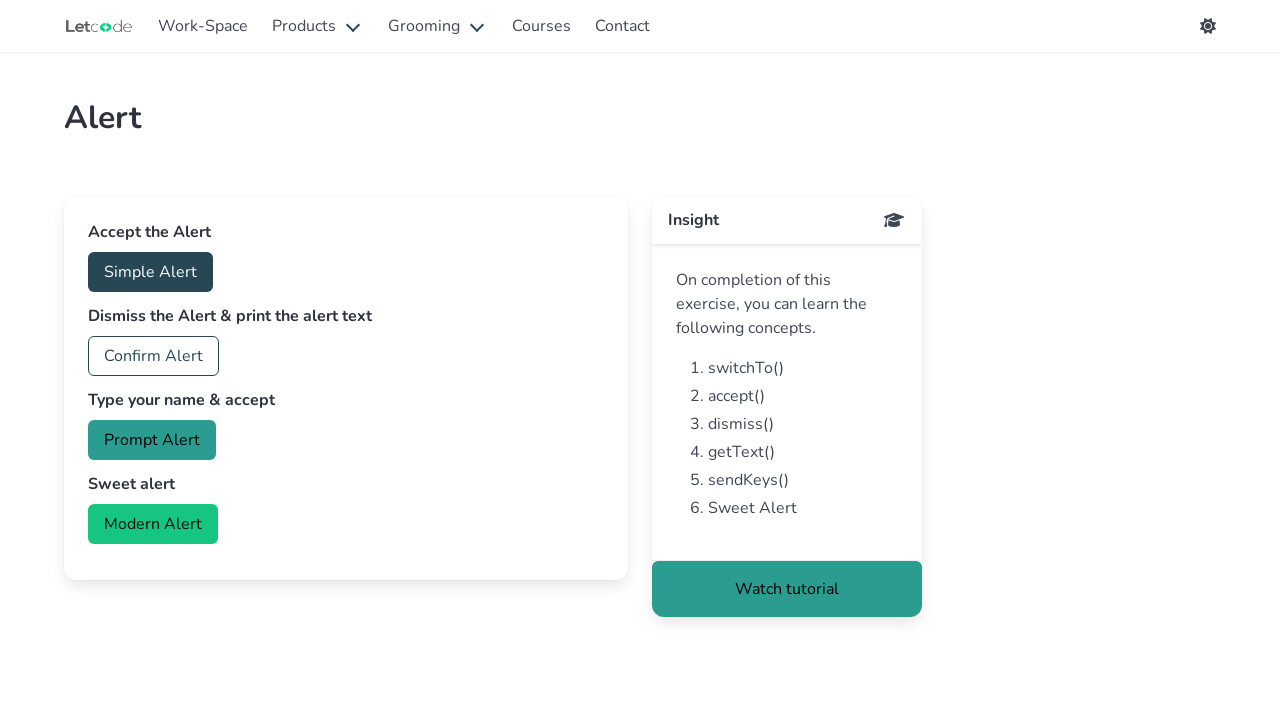

Clicked accept button to trigger simple alert at (150, 272) on button#accept
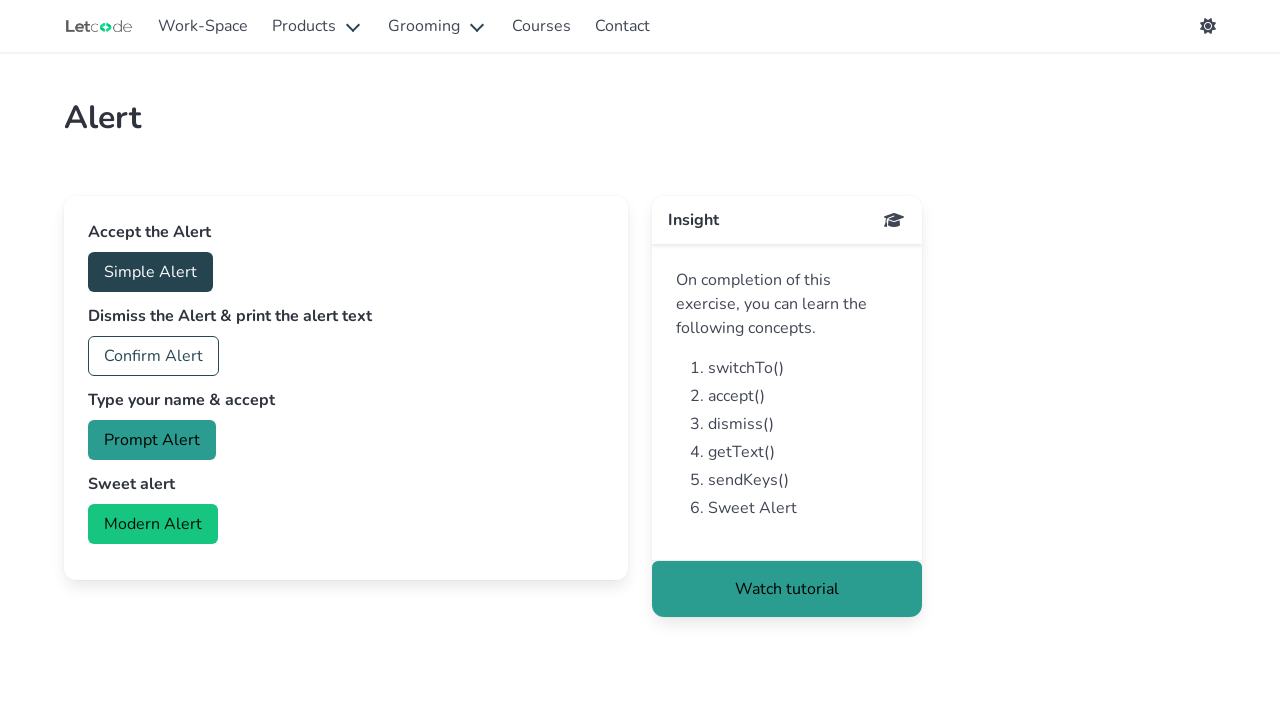

Accepted simple alert dialog
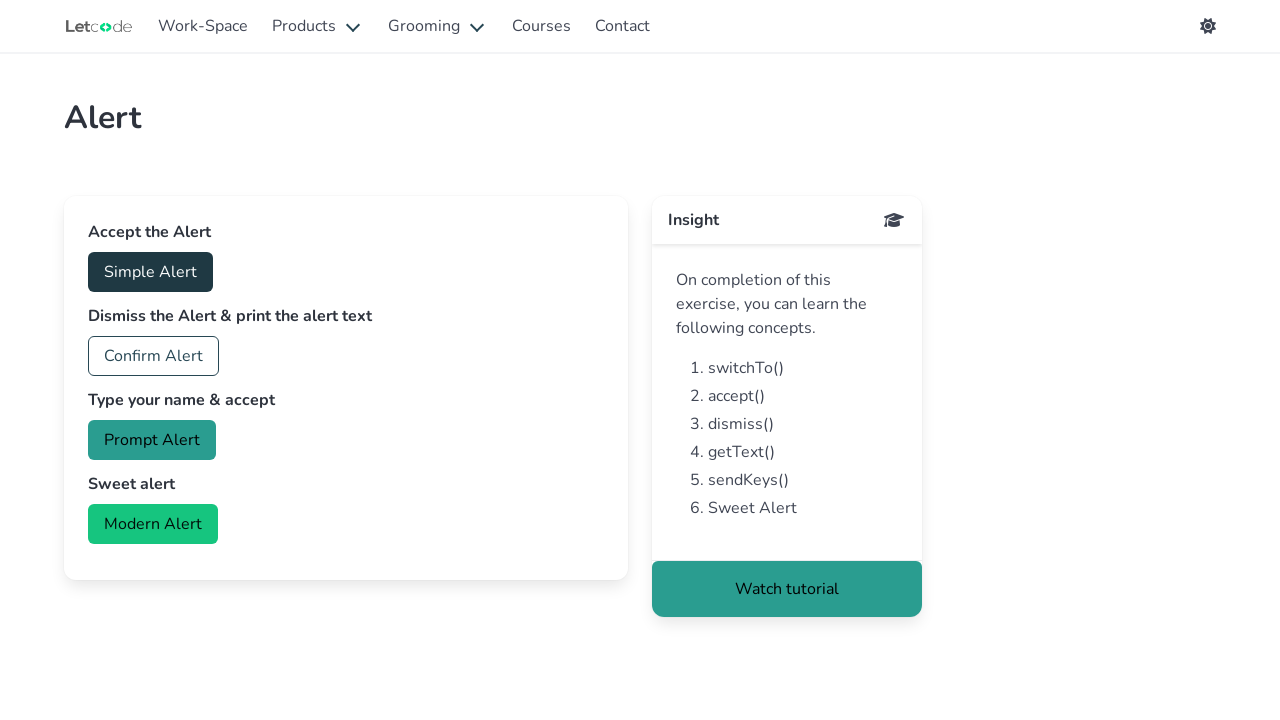

Clicked confirm button to trigger confirm dialog at (154, 356) on button#confirm
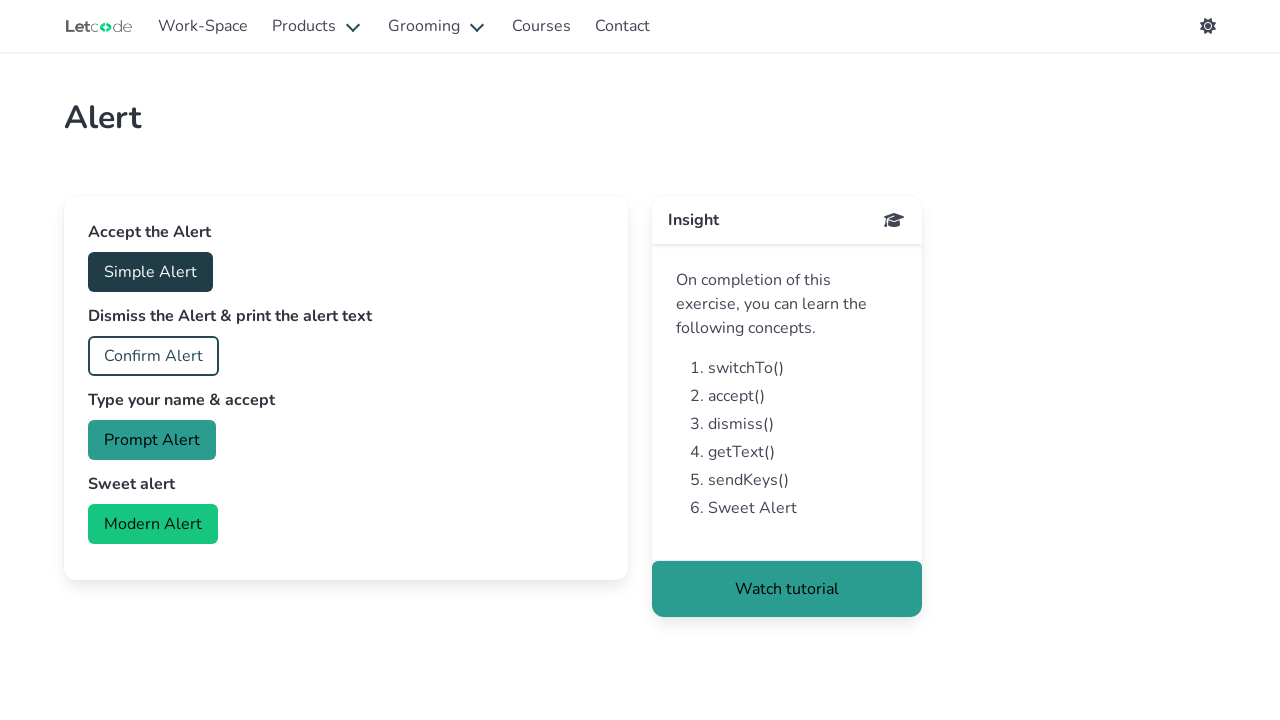

Dismissed confirm dialog
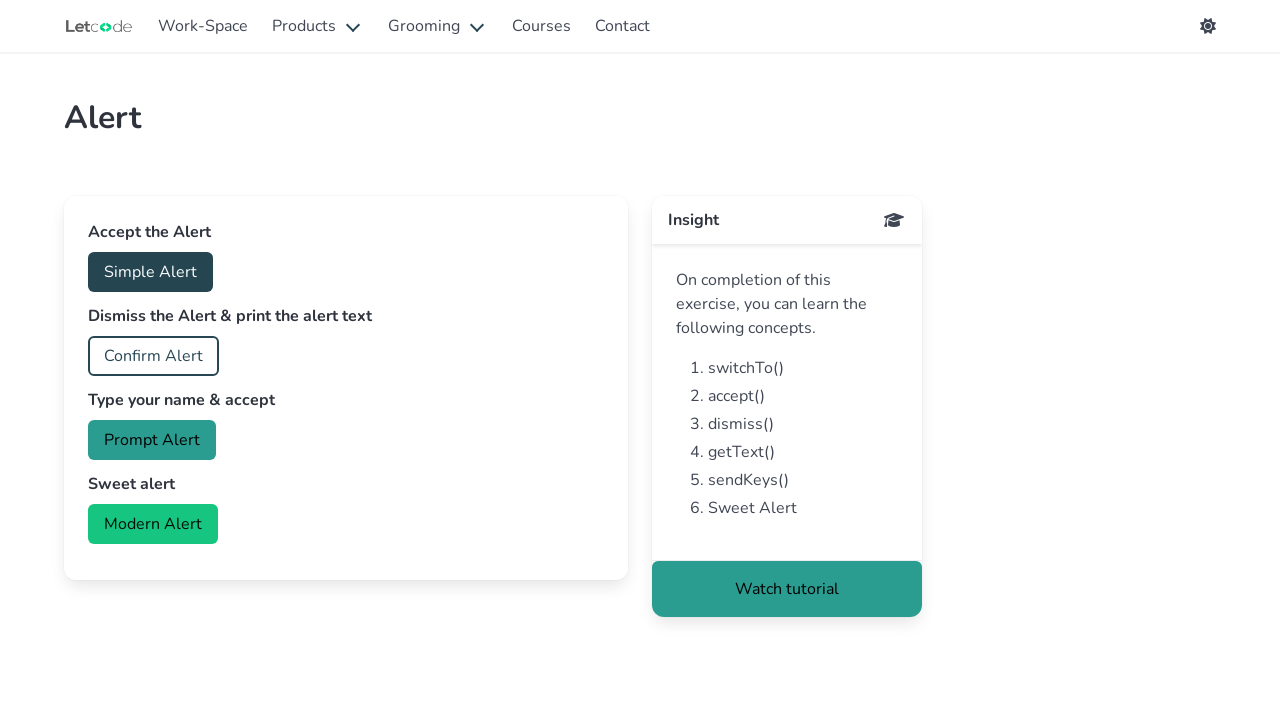

Clicked modern alert button to trigger modern alert at (153, 524) on button#modern
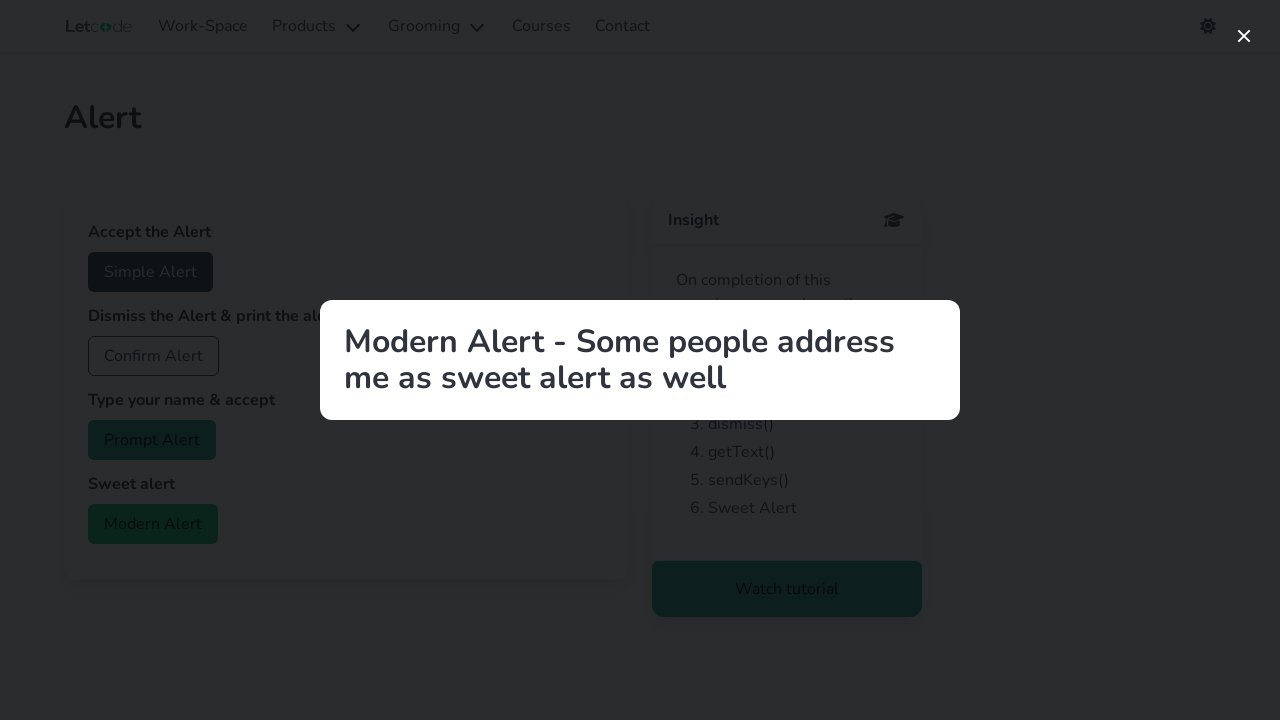

Clicked X button to close modern alert dialog at (1244, 36) on xpath=/html/body/app-root/app-alert/section[1]/div/div/div[1]/div/div/div[5]/but
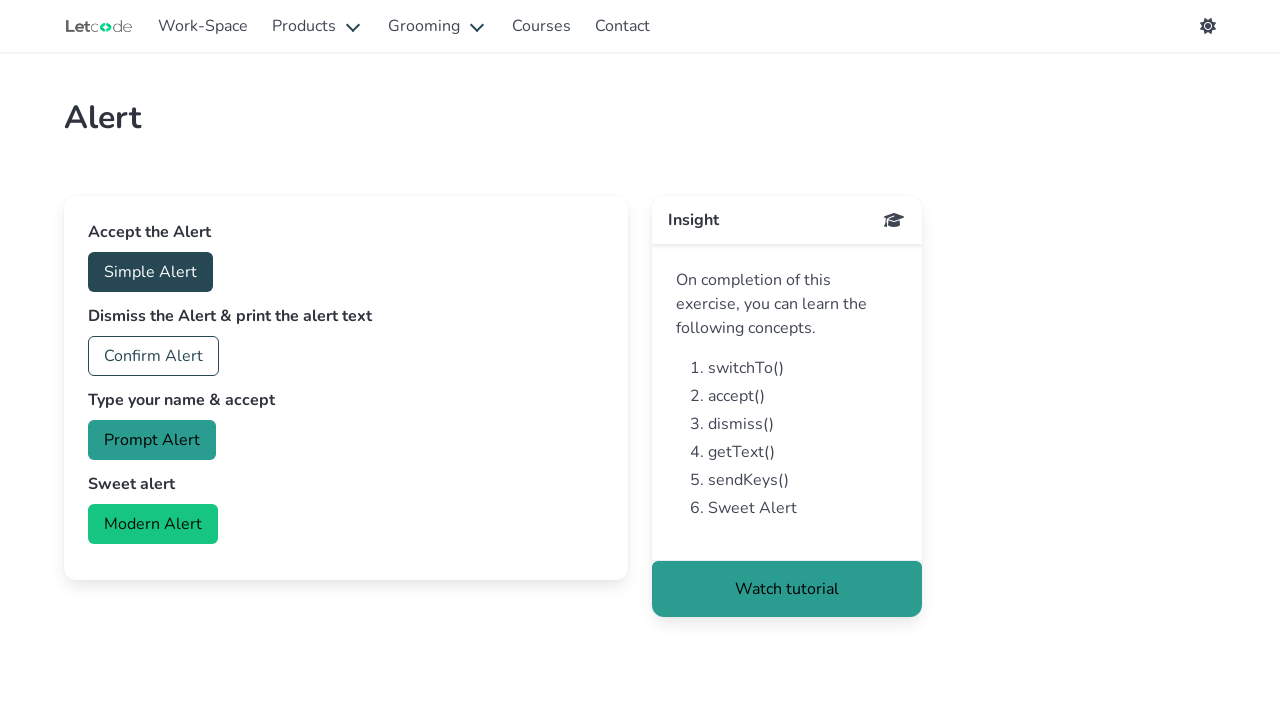

Clicked prompt button and accepted with text 'Jainulasik' at (152, 440) on button#prompt
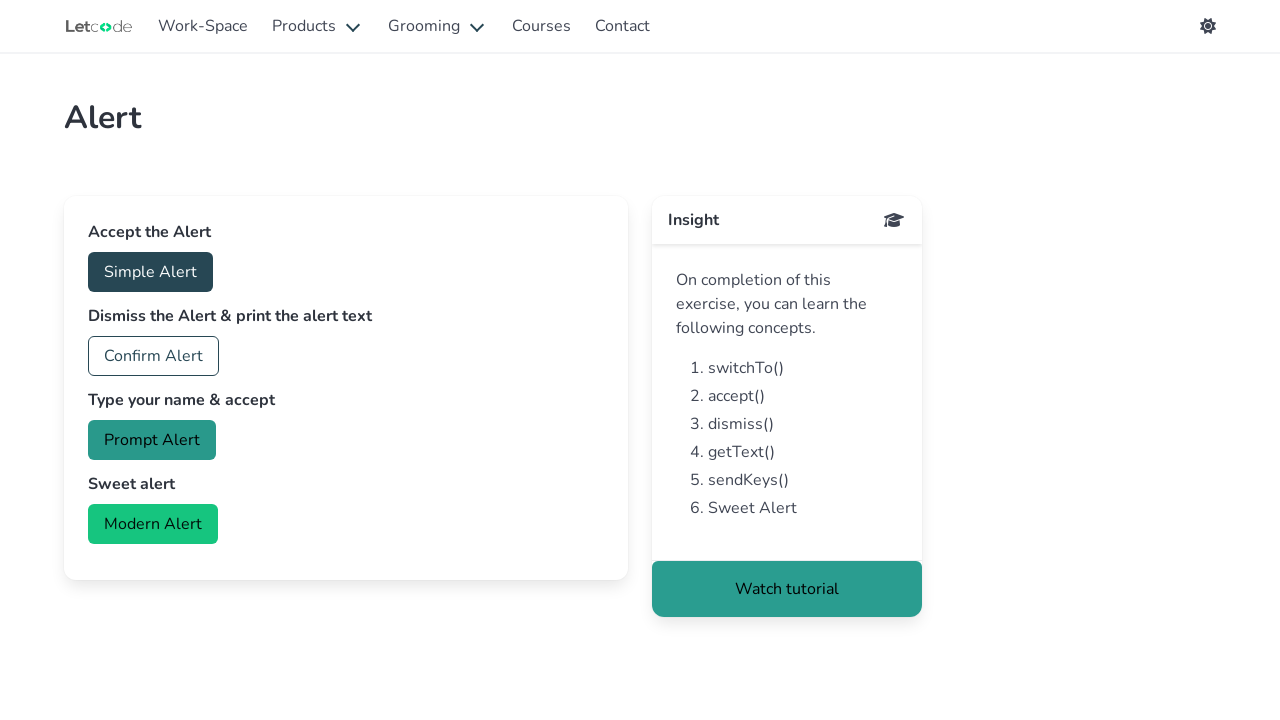

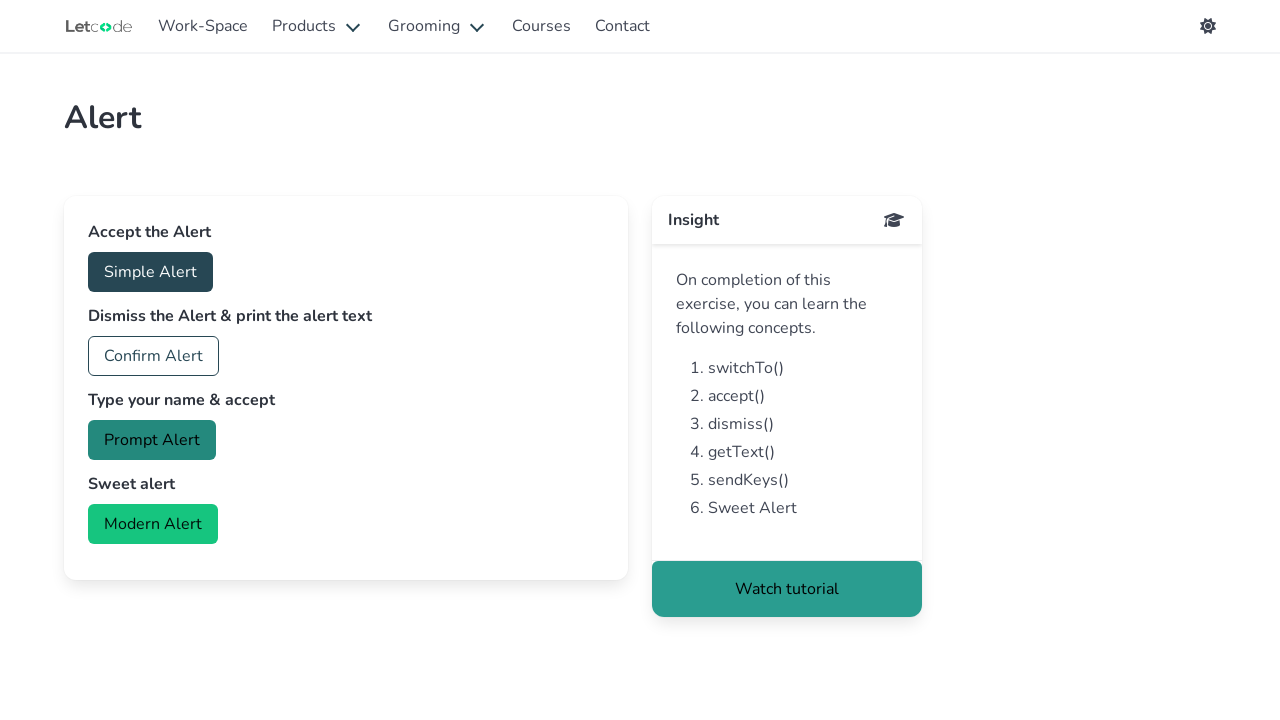